Tests window handling by opening multiple browser windows/tabs via link clicks and switching between them

Starting URL: https://the-internet.herokuapp.com/windows

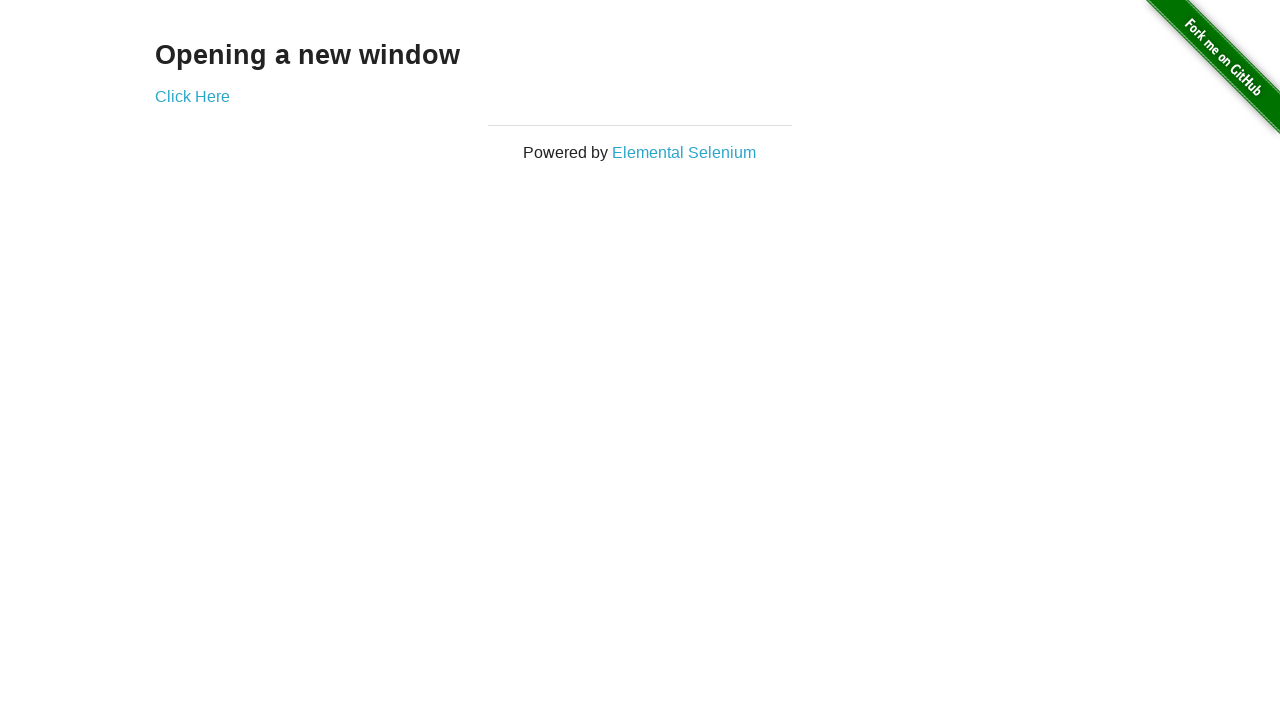

Clicked 'Click Here' link to open a new window at (192, 96) on text=Click Here
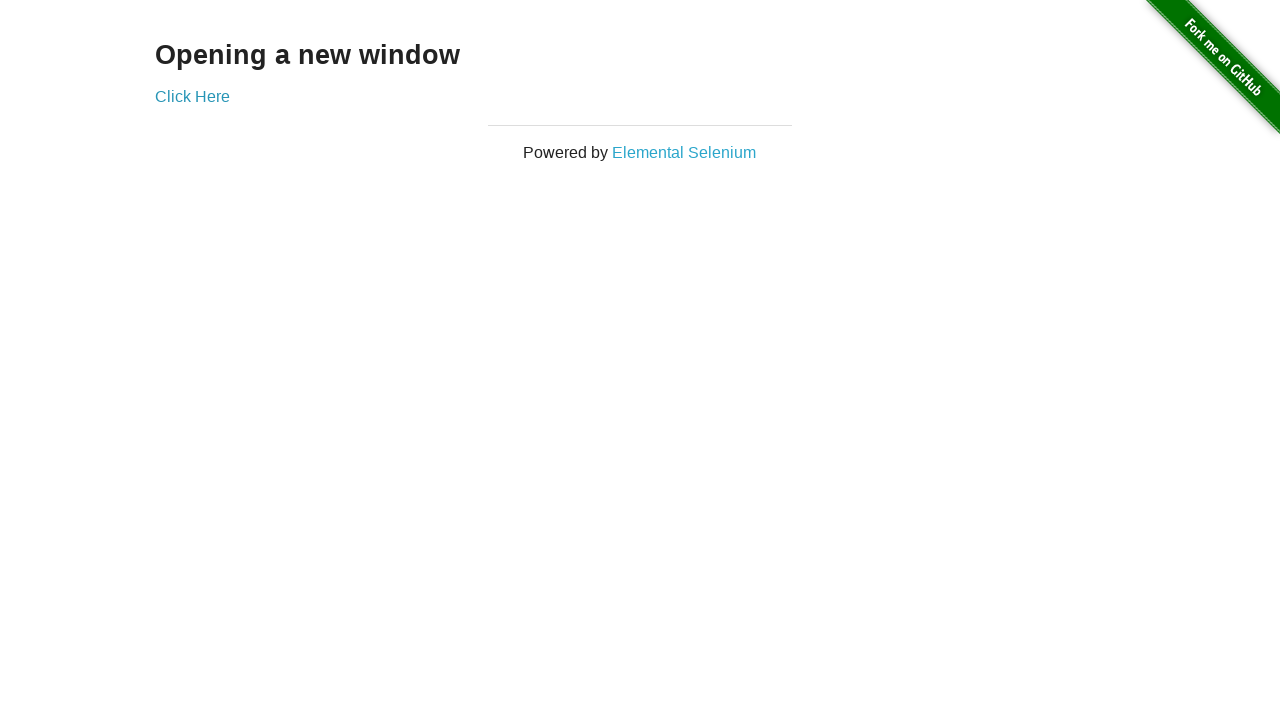

New window/tab opened and captured
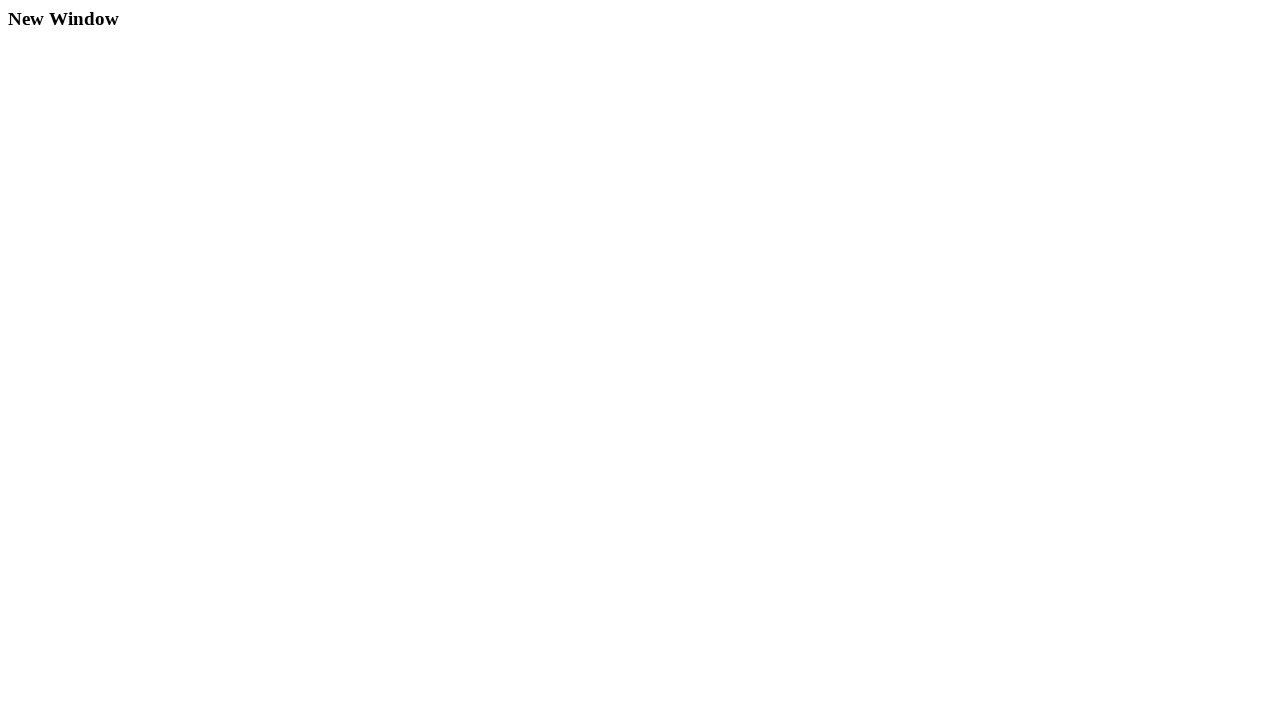

New page loaded (domcontentloaded state)
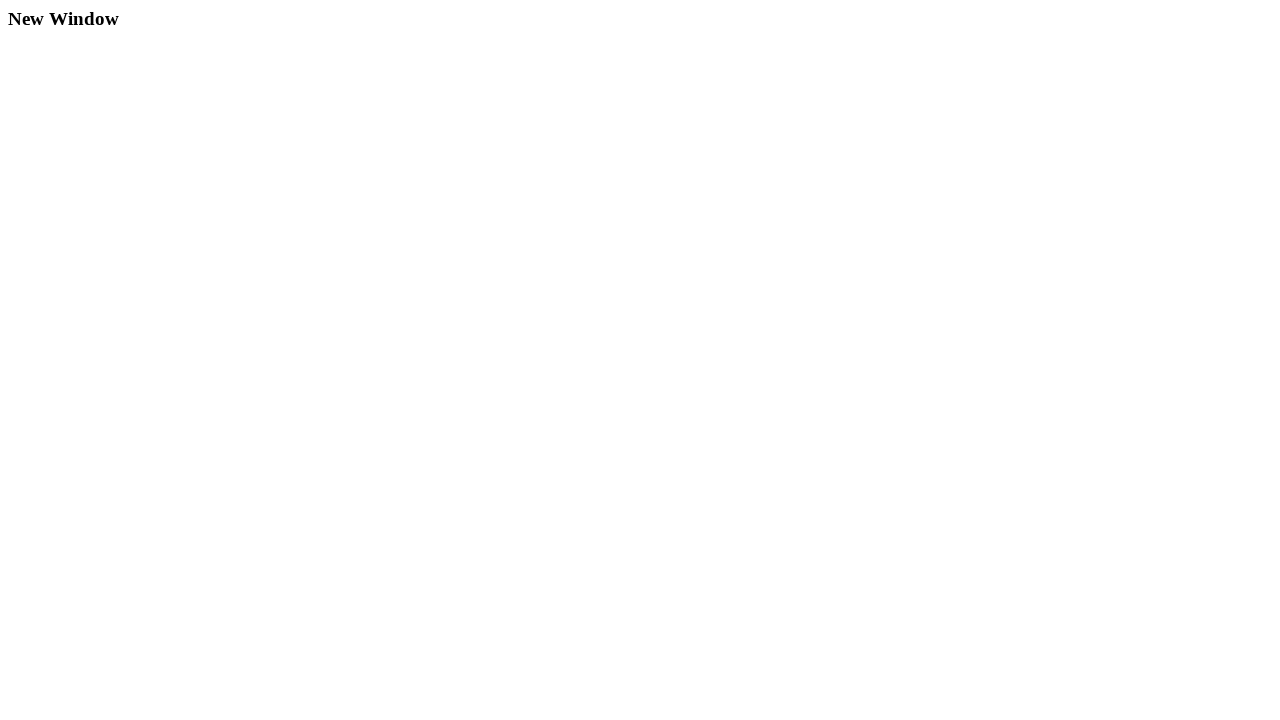

Retrieved new window title: New Window
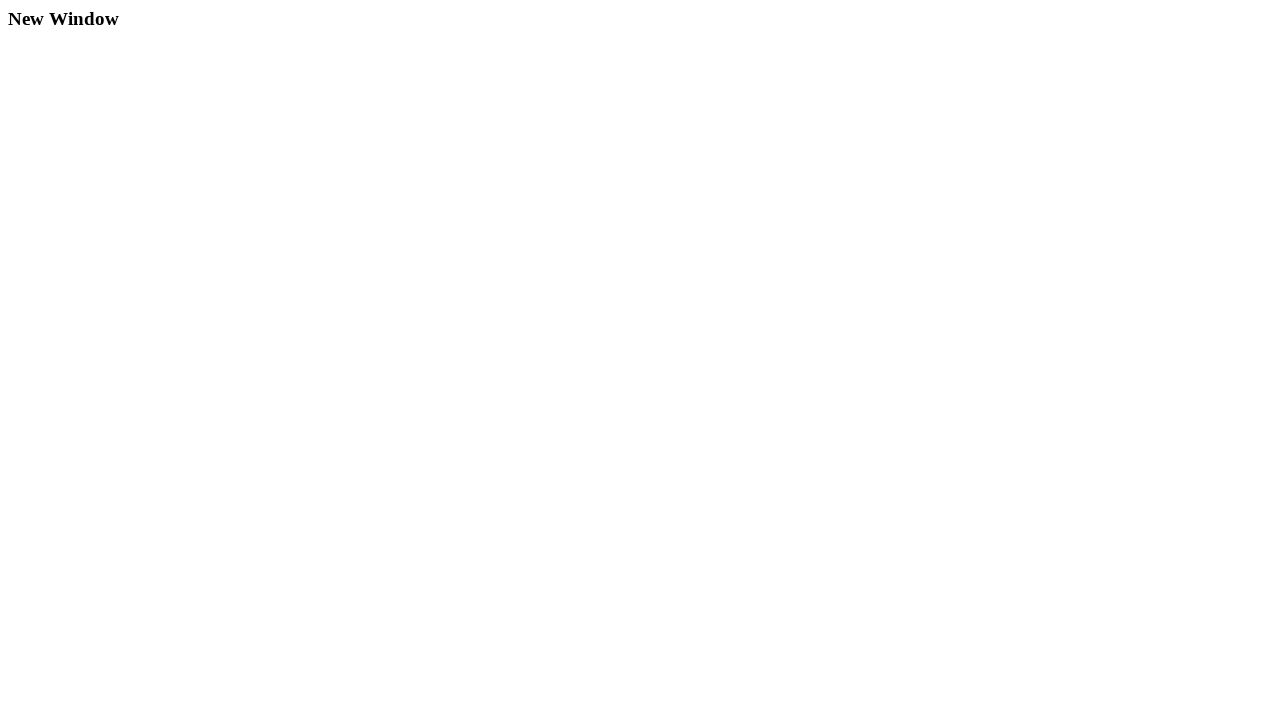

Verified h3 element exists on new page
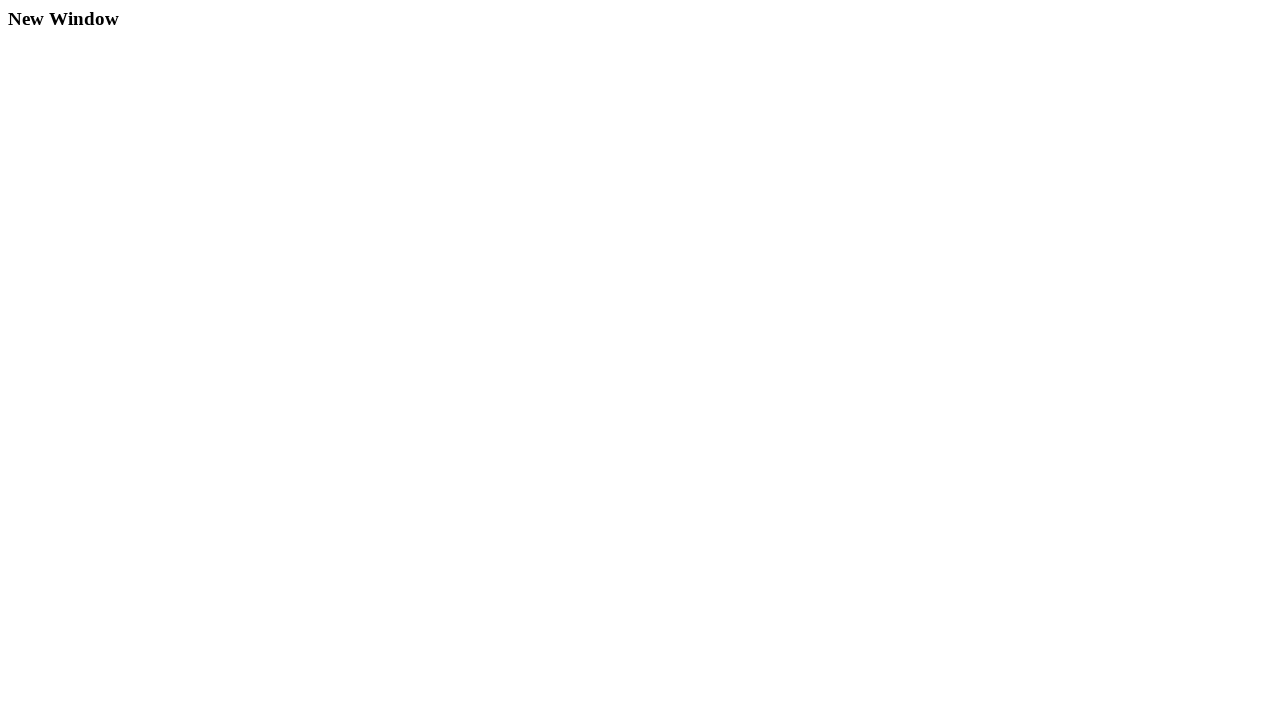

Retrieved header text from new page: New Window
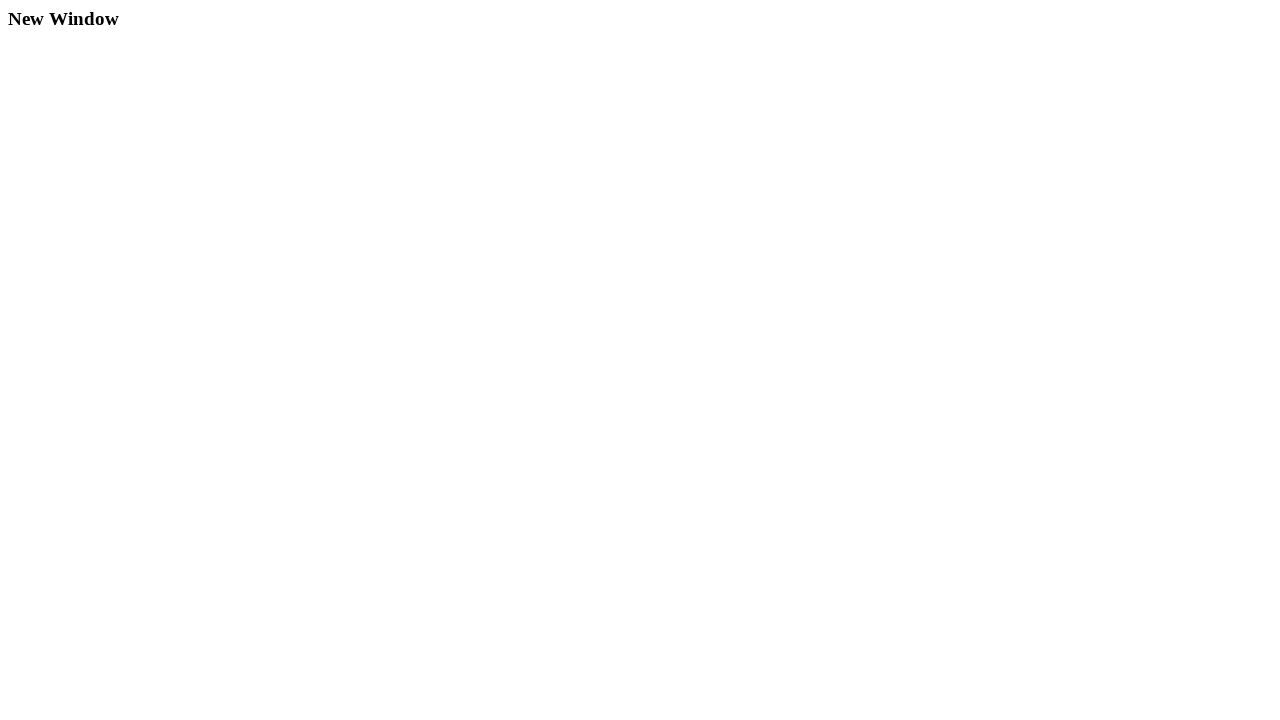

Retrieved original window title: The Internet
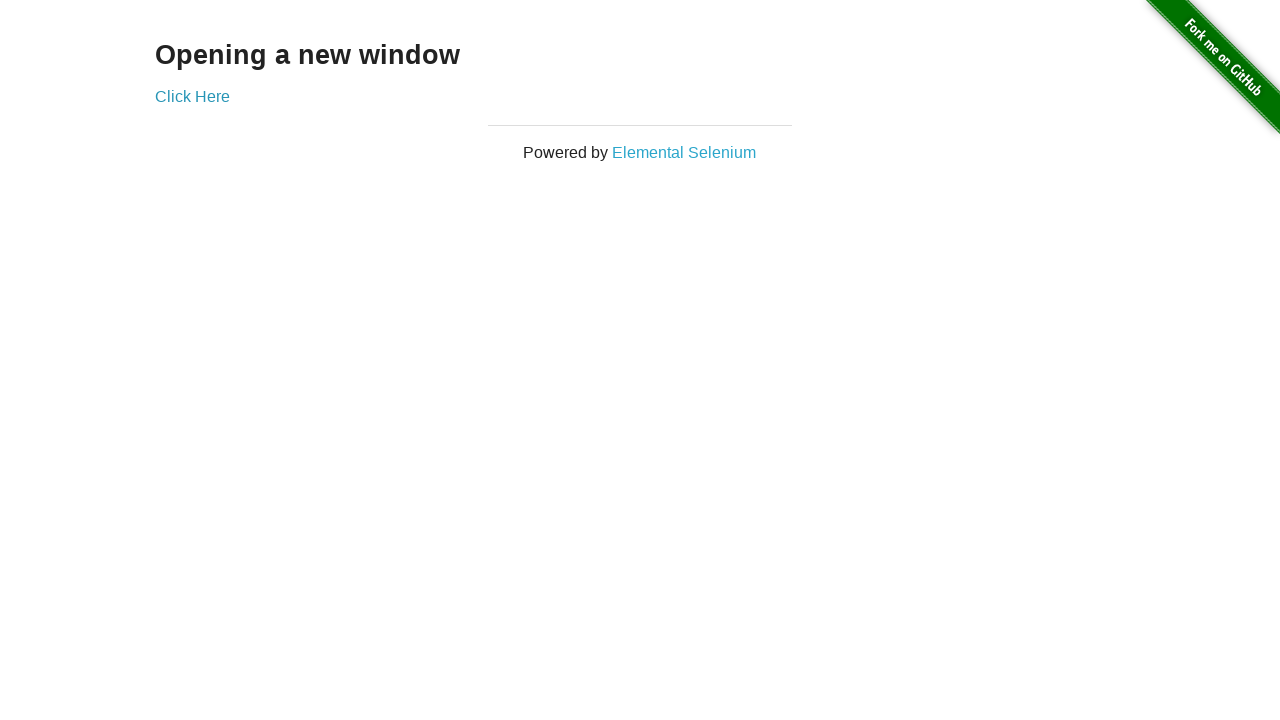

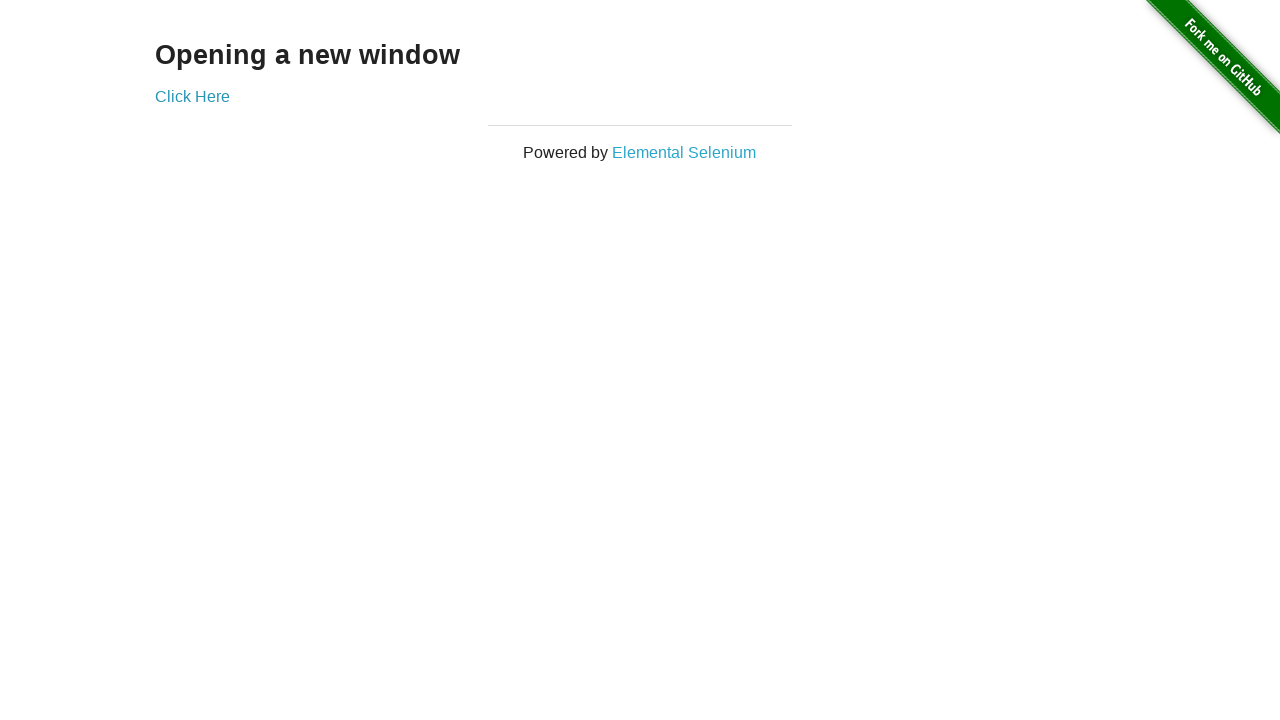